Tests the age form by entering a name and age, submitting the form, and verifying the result message

Starting URL: https://acctabootcamp.github.io/site/examples/age

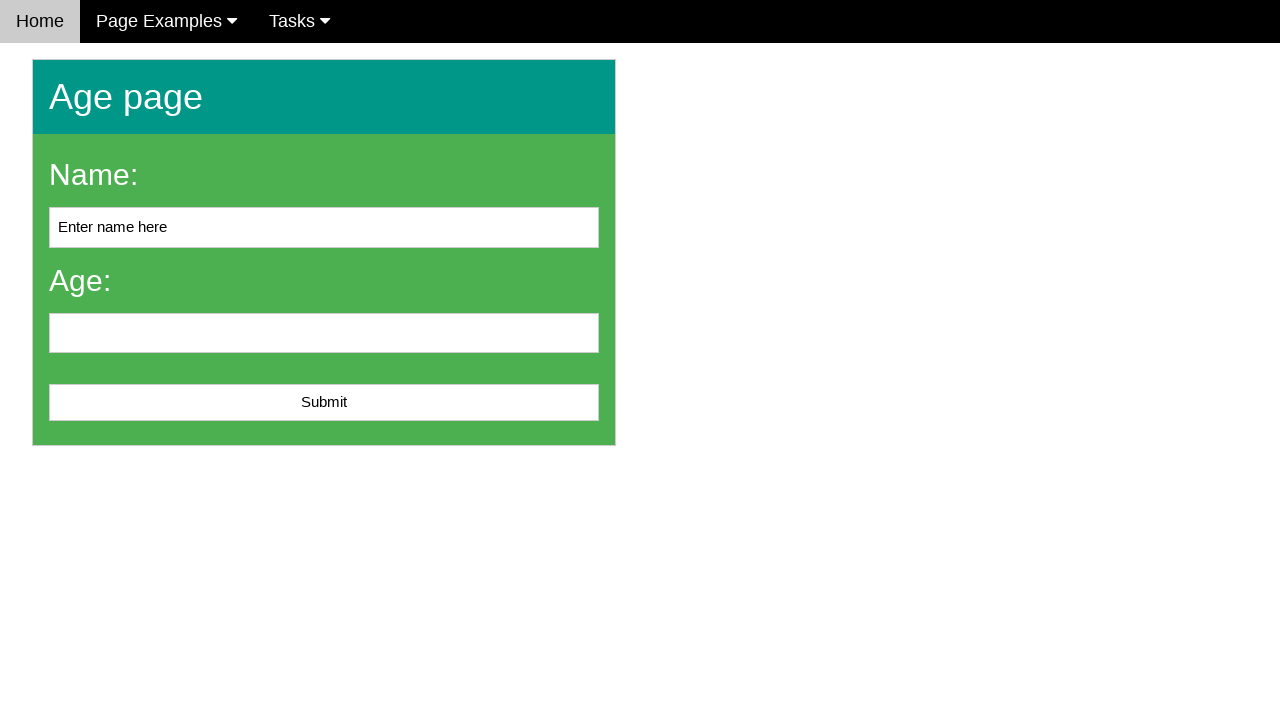

Cleared the name input field on #name
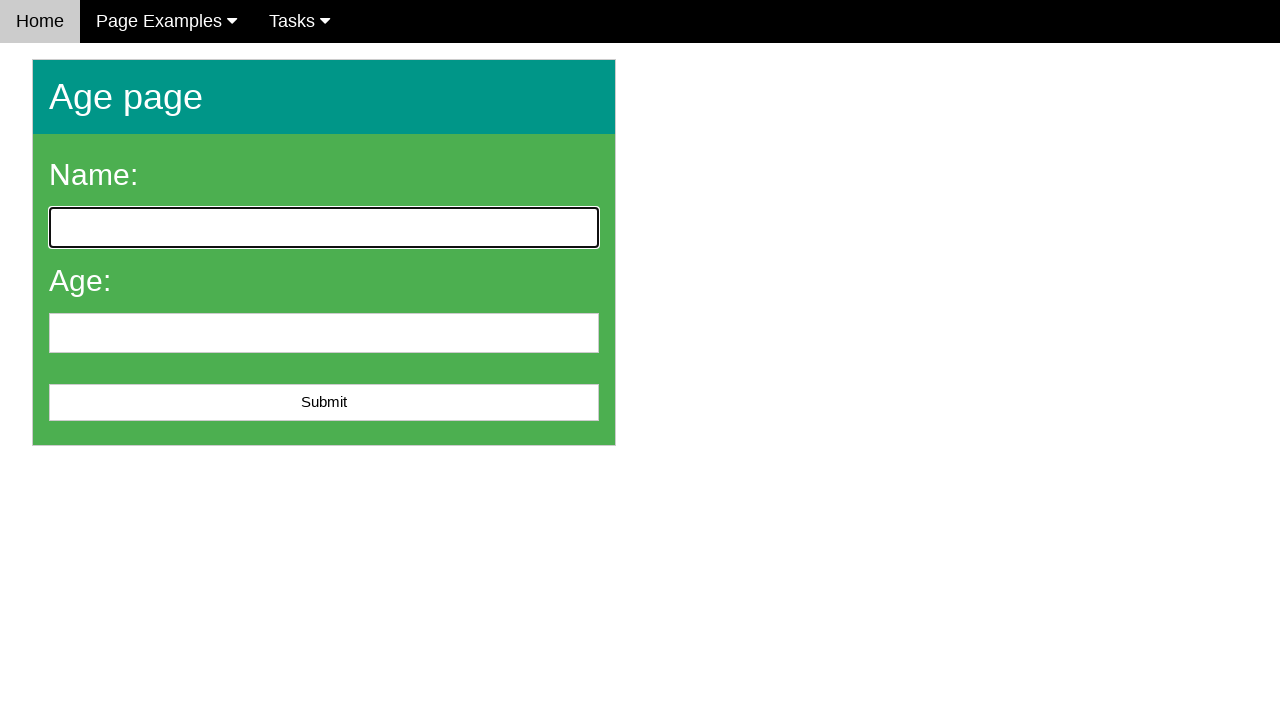

Filled name field with 'John Smith' on #name
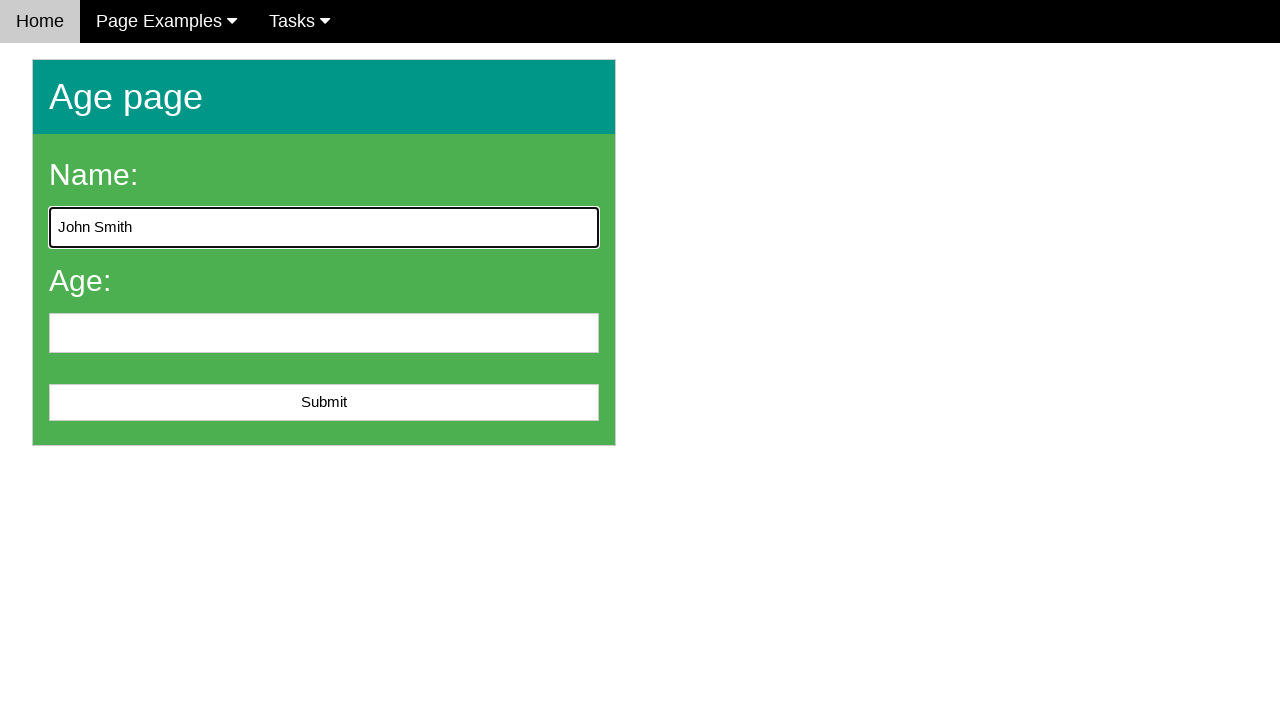

Filled age field with '28' on #age
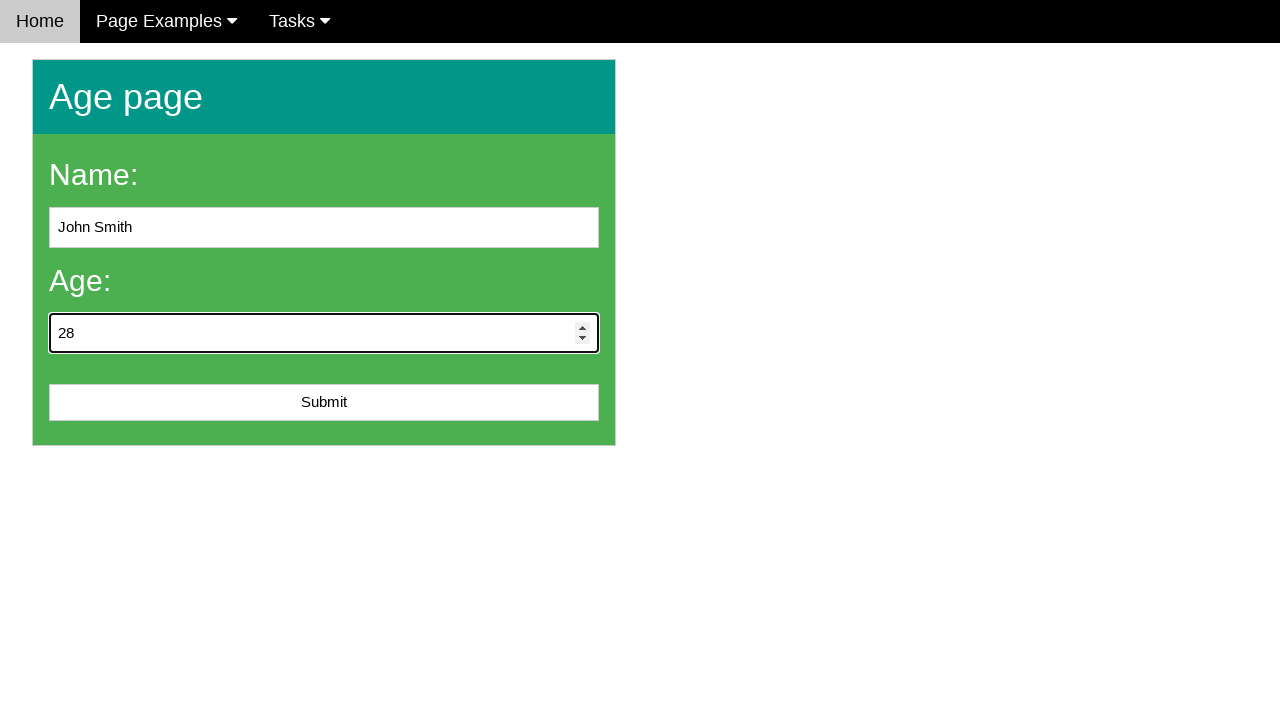

Clicked submit button to submit the age form at (324, 403) on #submit
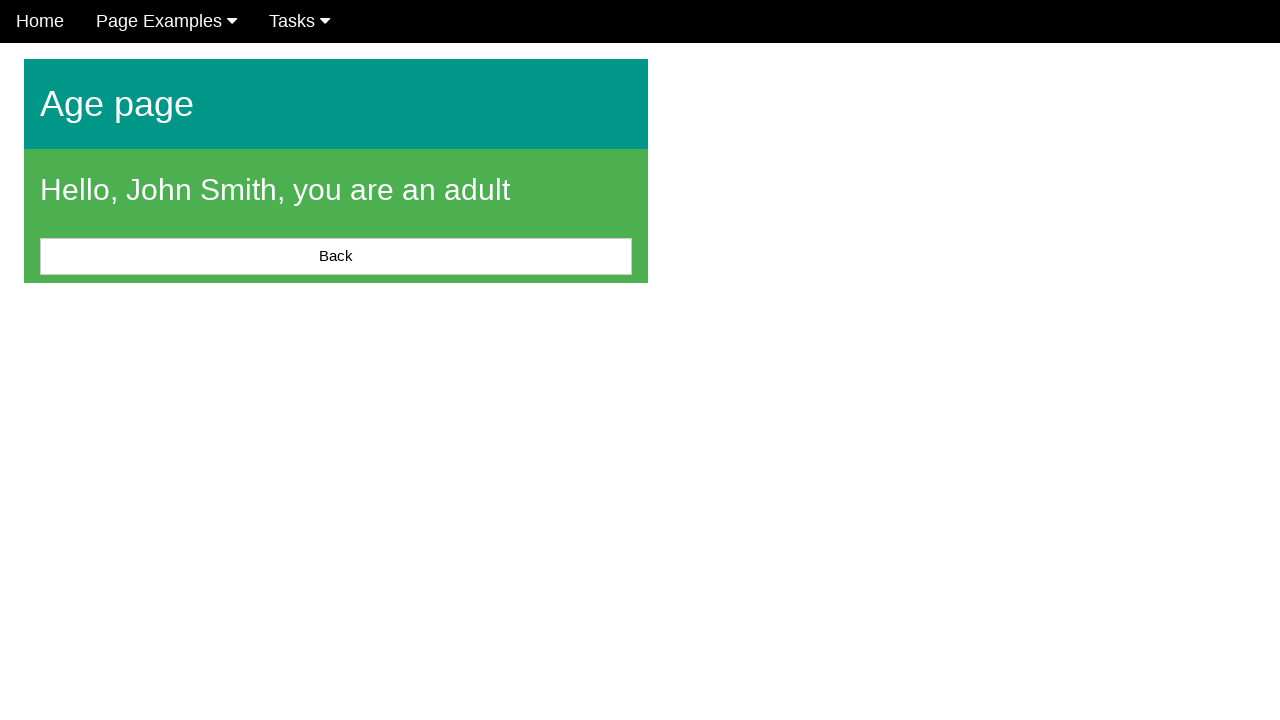

Result message displayed after form submission
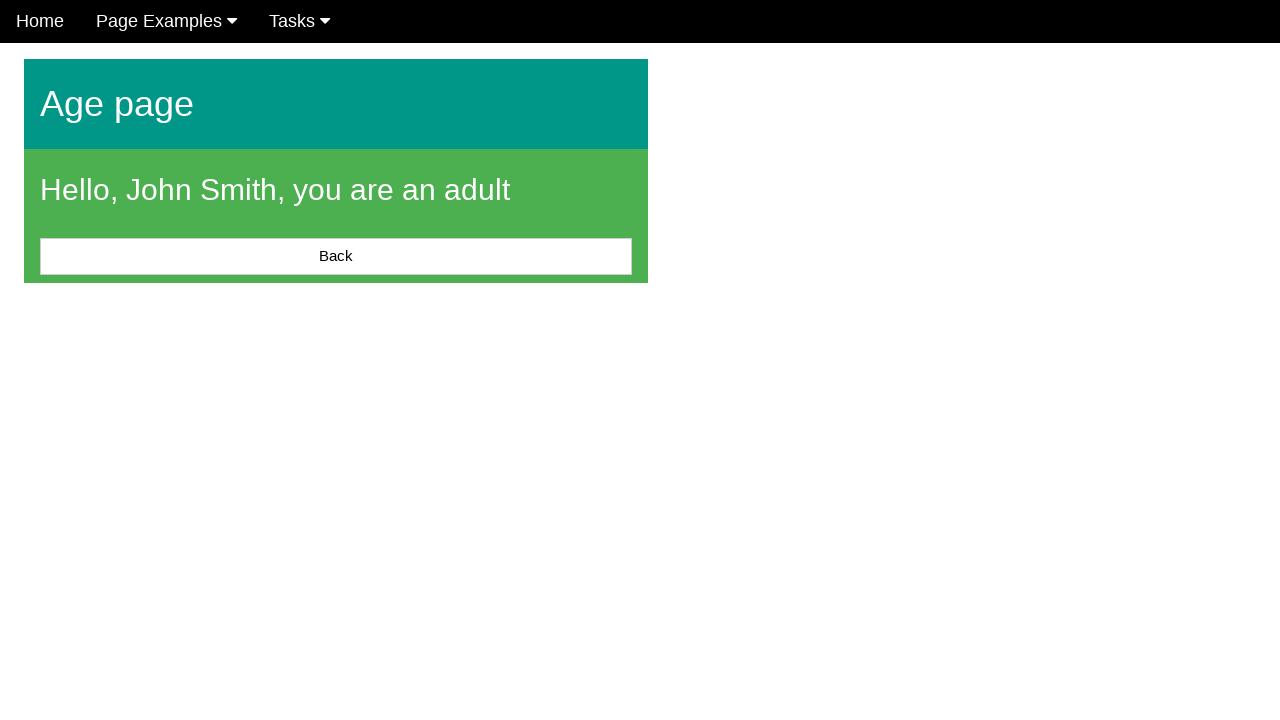

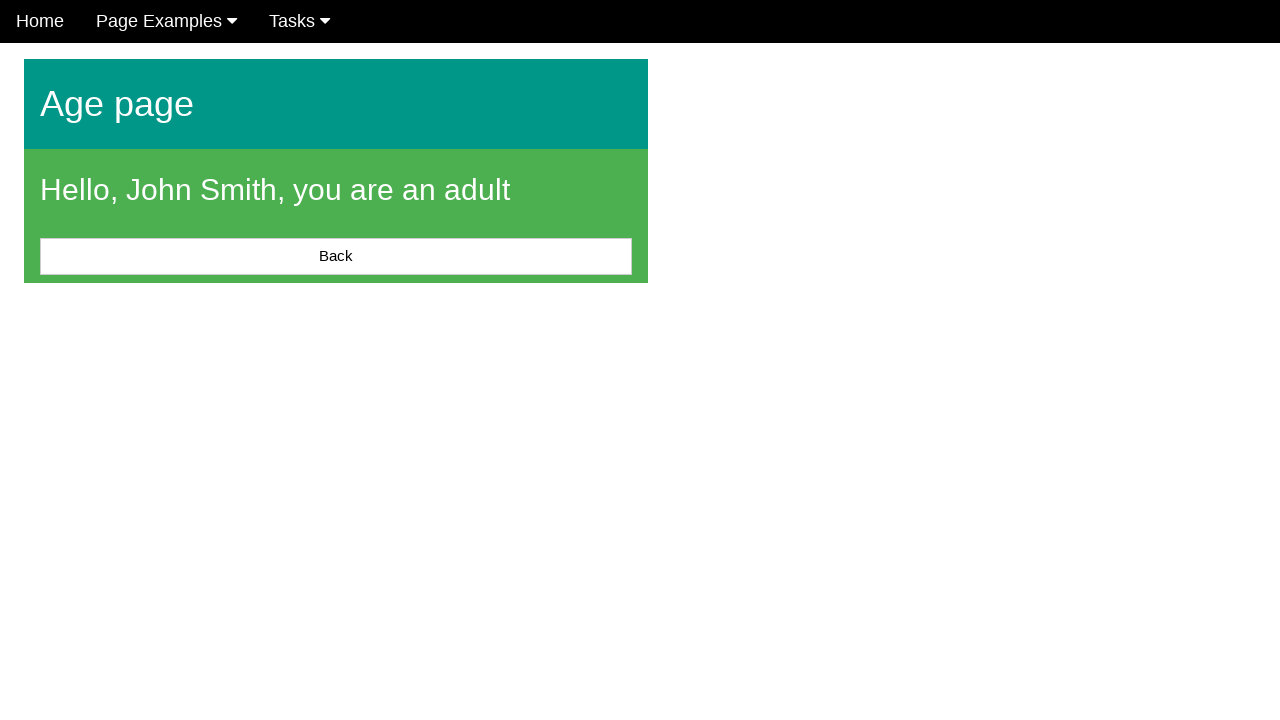